Tests iframe text editing by clicking the iframe link, switching to the iframe, selecting all text and deleting it

Starting URL: https://the-internet.herokuapp.com/frames

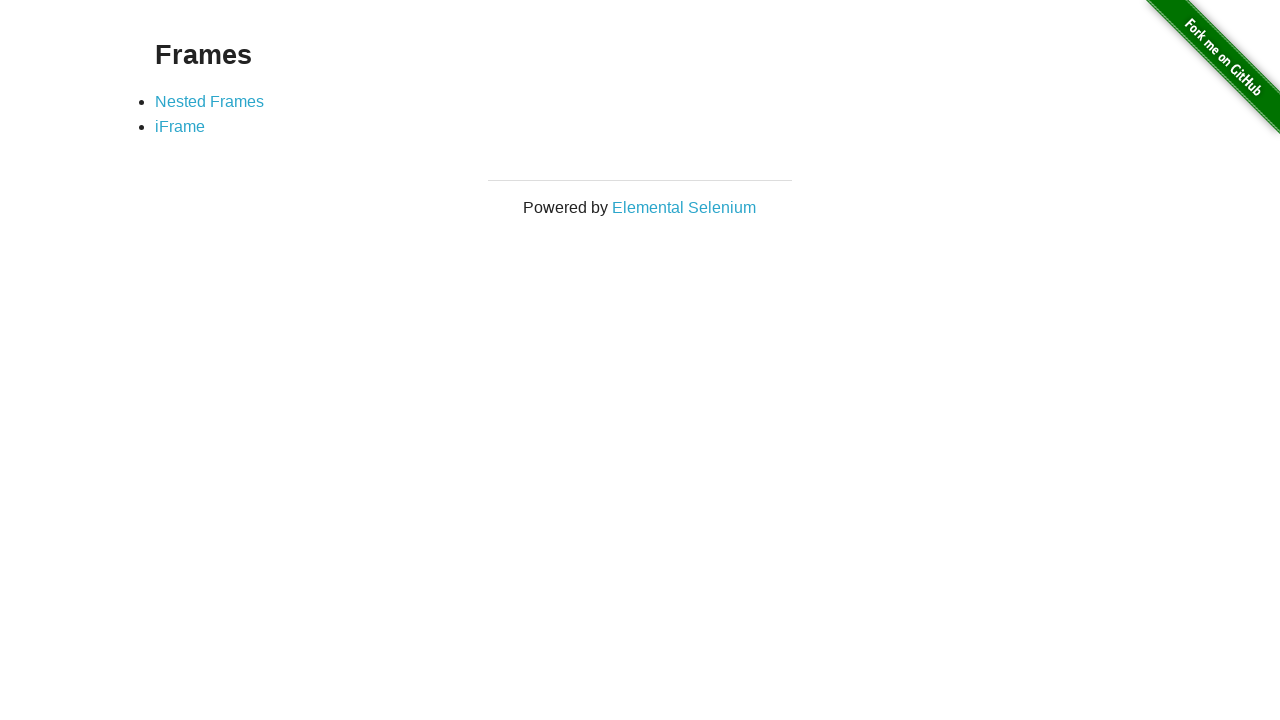

Clicked on iFrame link at (180, 127) on xpath=//a[text()='iFrame']
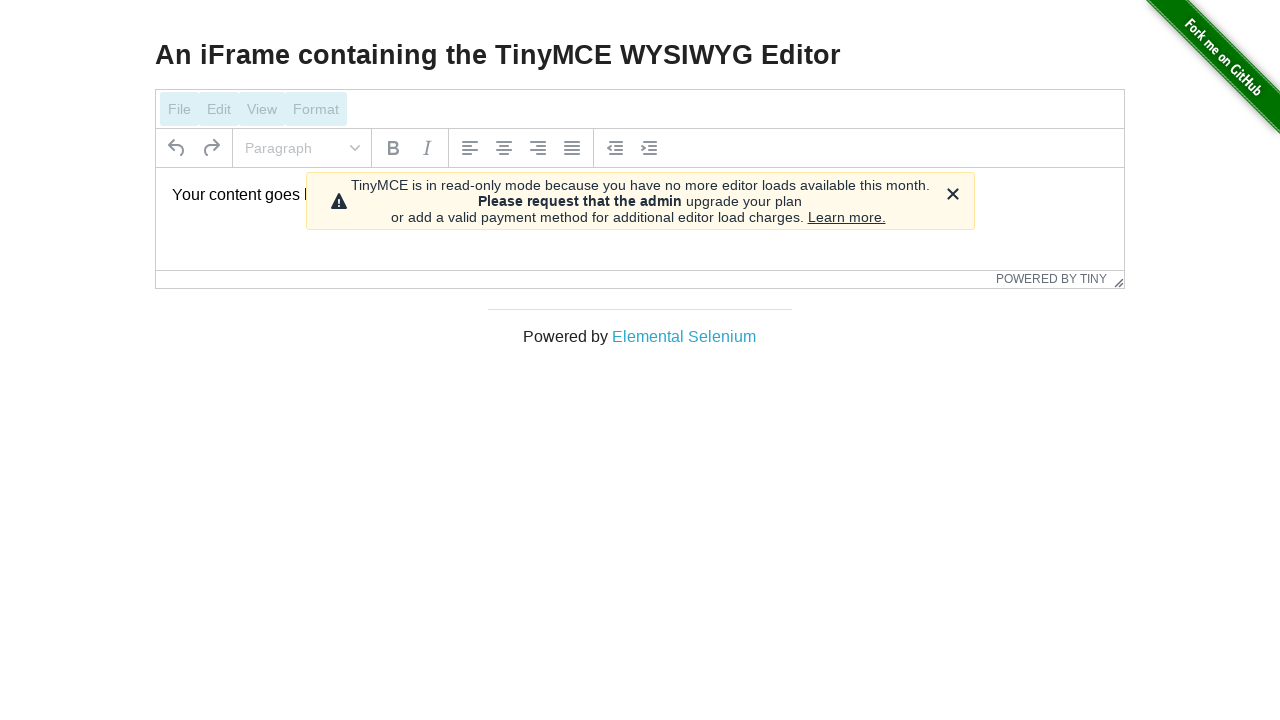

Located iframe with ID 'mce_0_ifr'
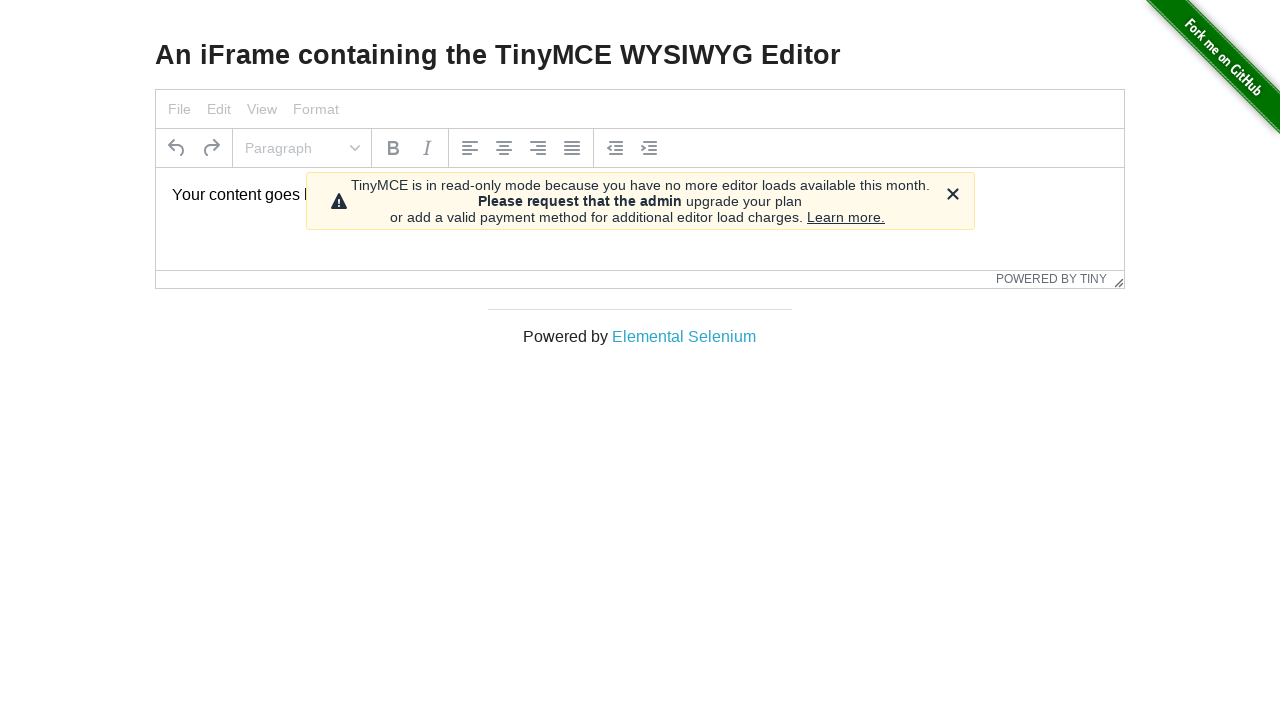

Located paragraph element within iframe
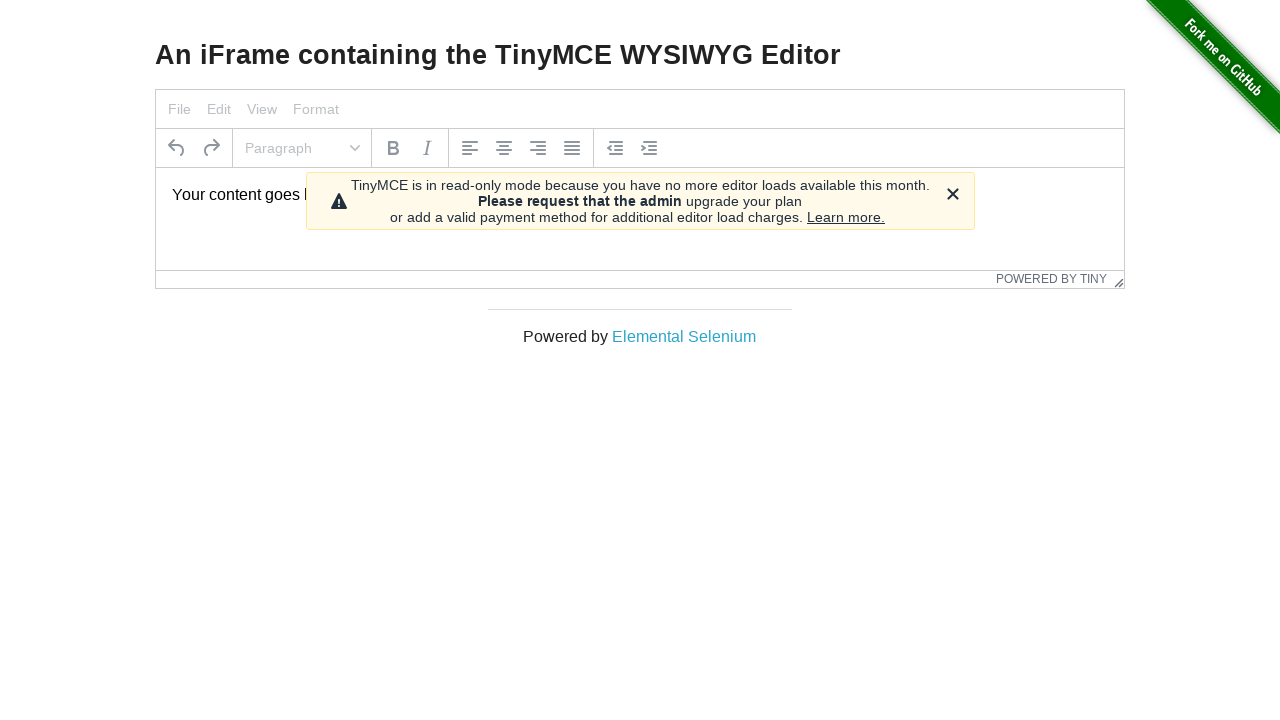

Selected all text in iframe content area using Ctrl+A on #mce_0_ifr >> internal:control=enter-frame >> p
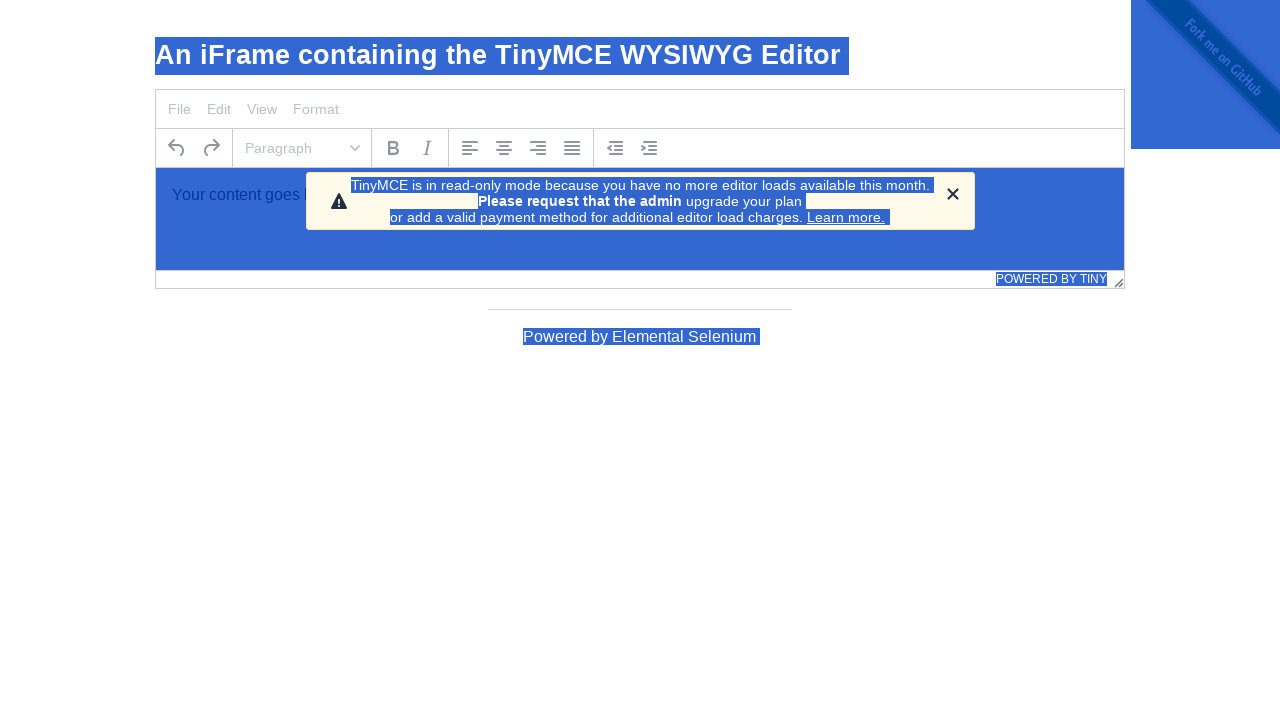

Deleted all selected text from iframe content area on #mce_0_ifr >> internal:control=enter-frame >> p
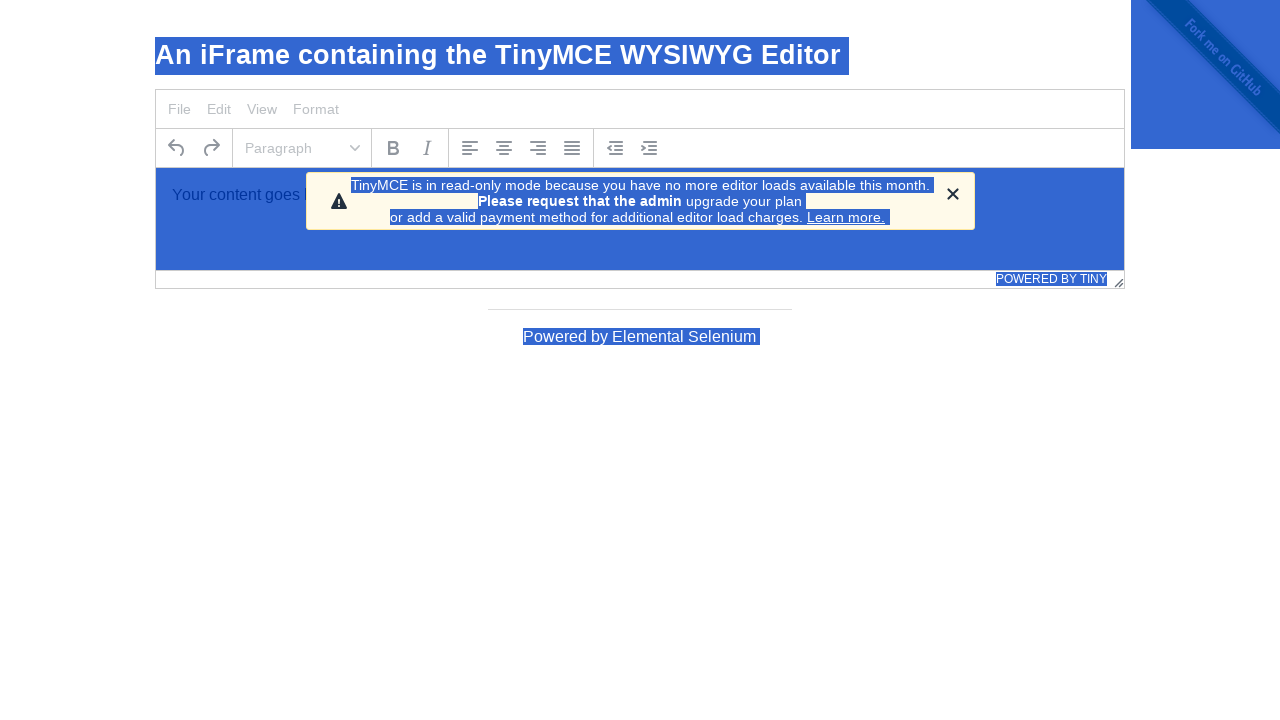

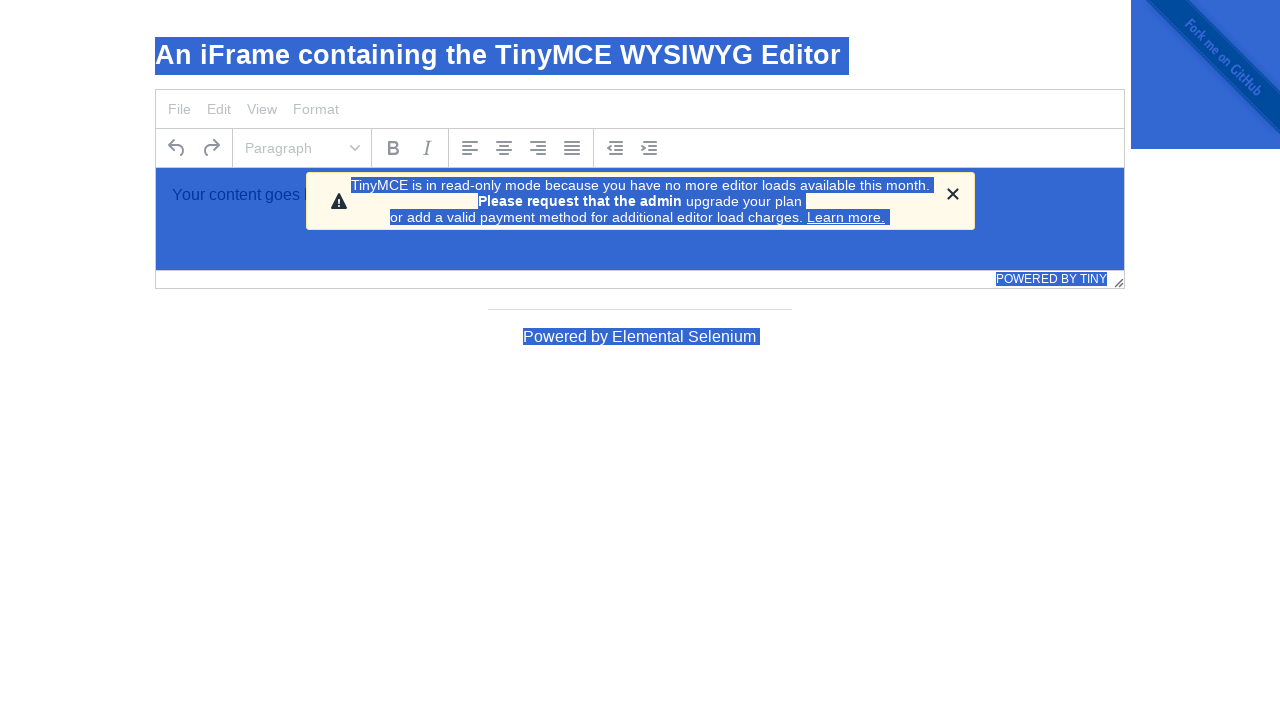